Tests the cooking app search functionality by entering 'pasta' keyword and checking that recipe cards are displayed

Starting URL: https://ventsislavkostadinov.github.io/cooking-app/

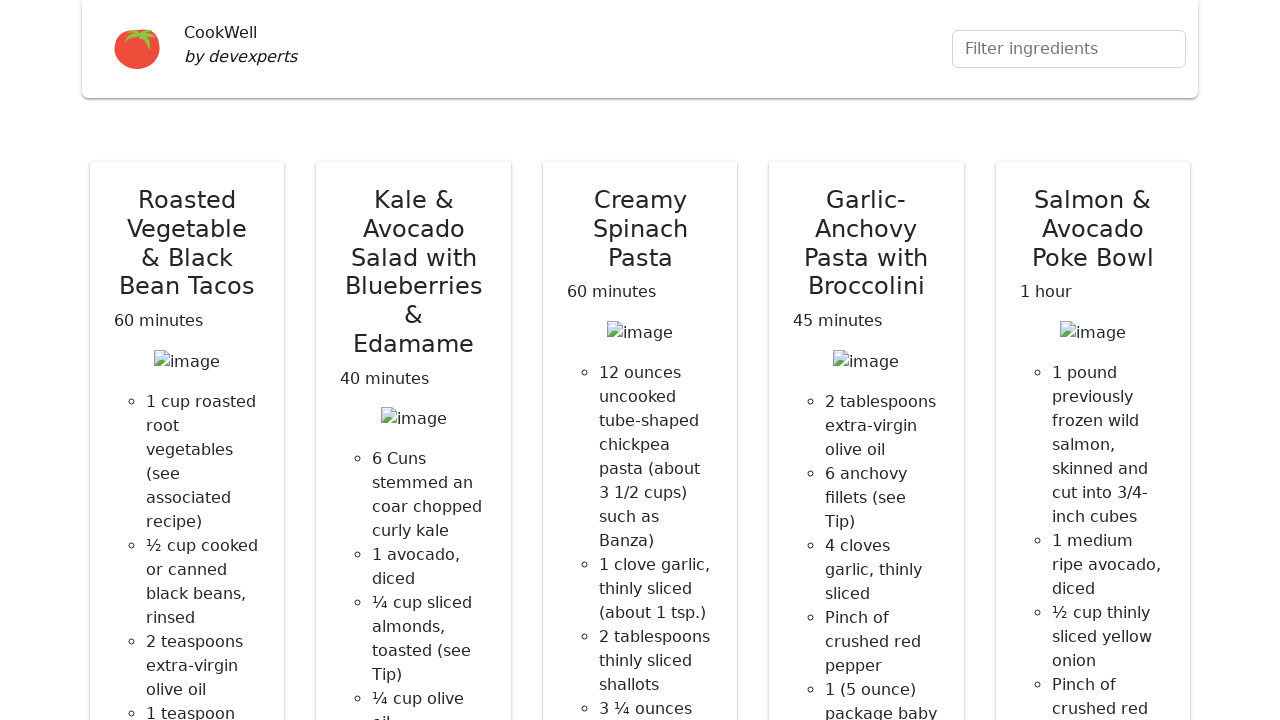

Entered 'pasta' keyword in search input field on .form-control
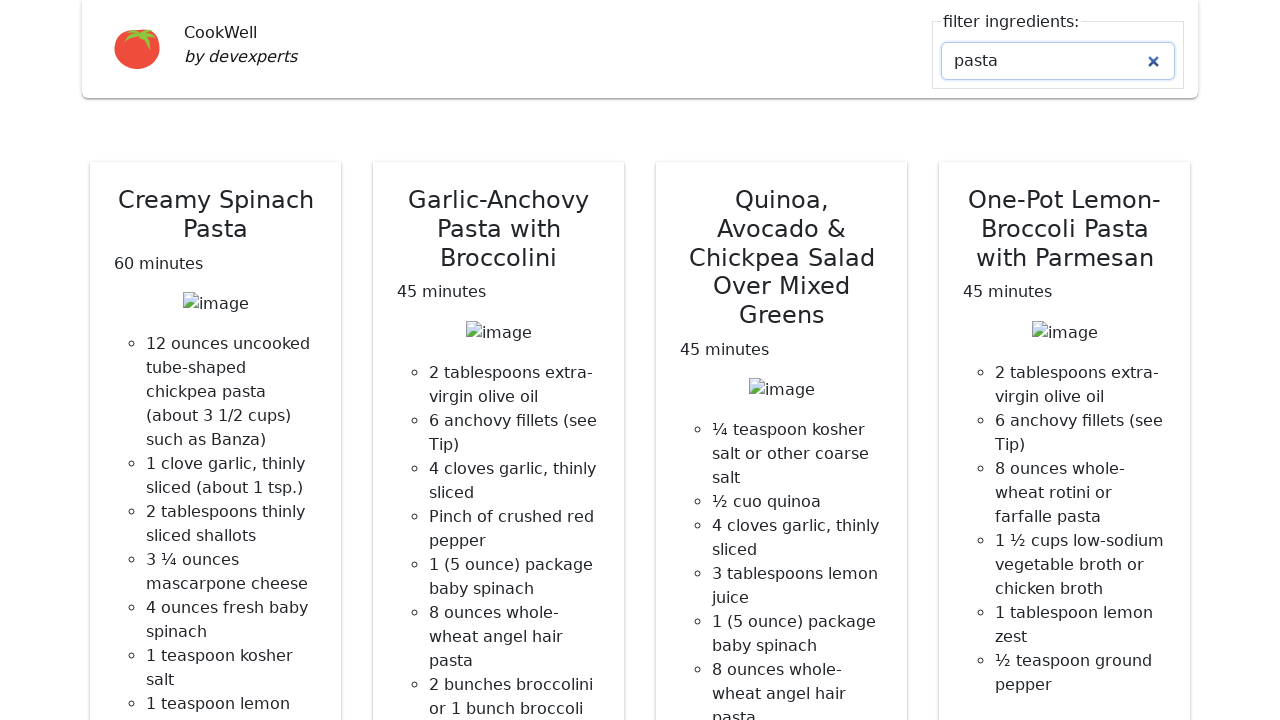

Recipe cards loaded and filtered for 'pasta' search results
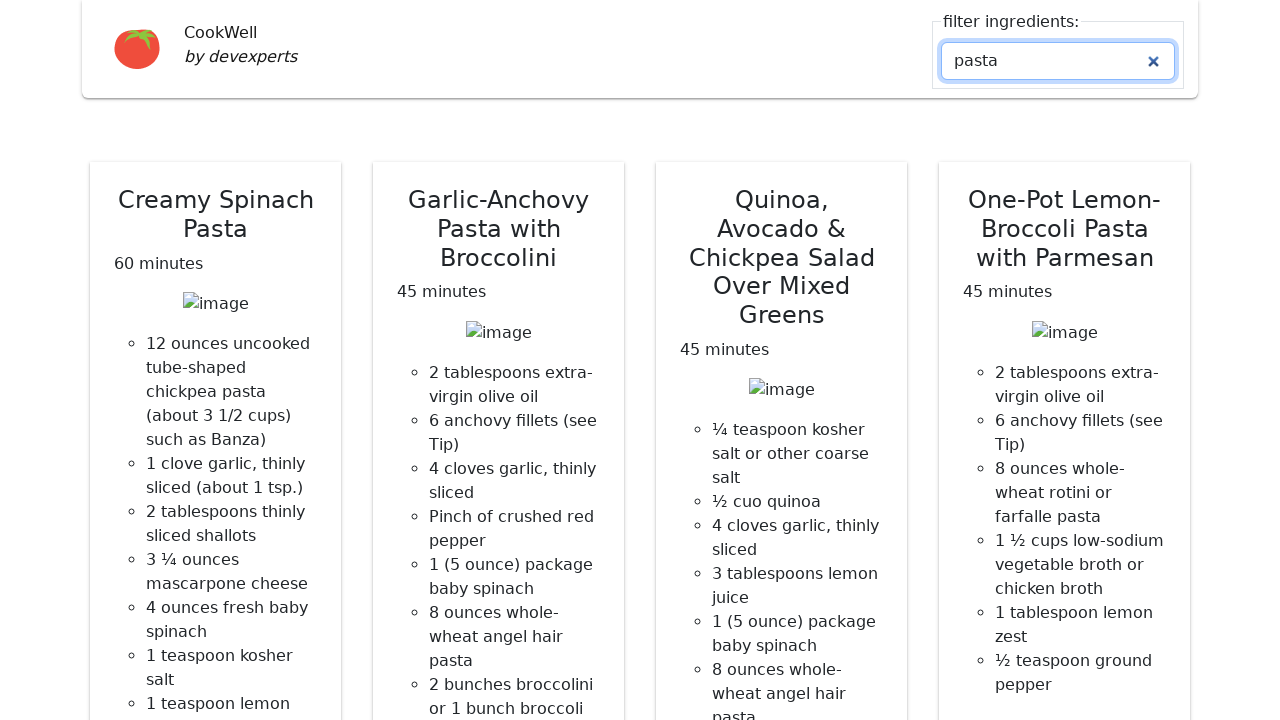

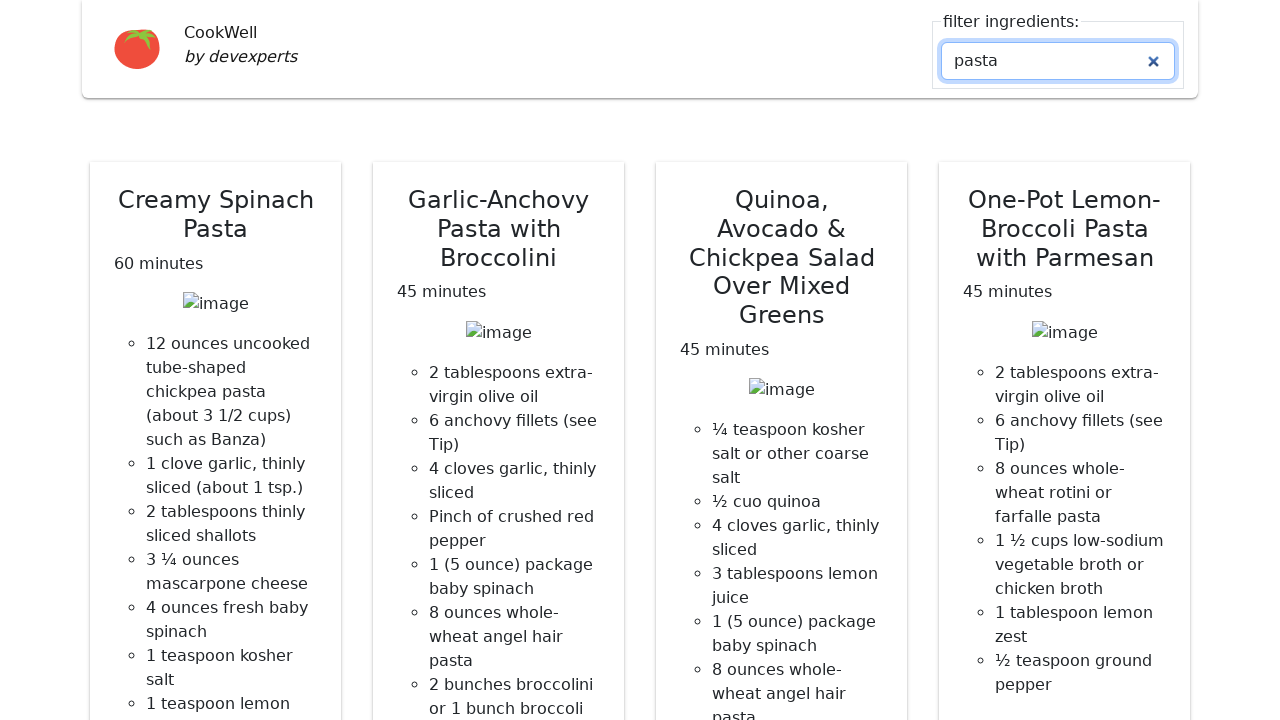